Tests jQuery UI tooltip functionality by switching to an iframe, filling in an age field, hovering over it to trigger the tooltip, and verifying the tooltip content appears.

Starting URL: https://jqueryui.com/tooltip/

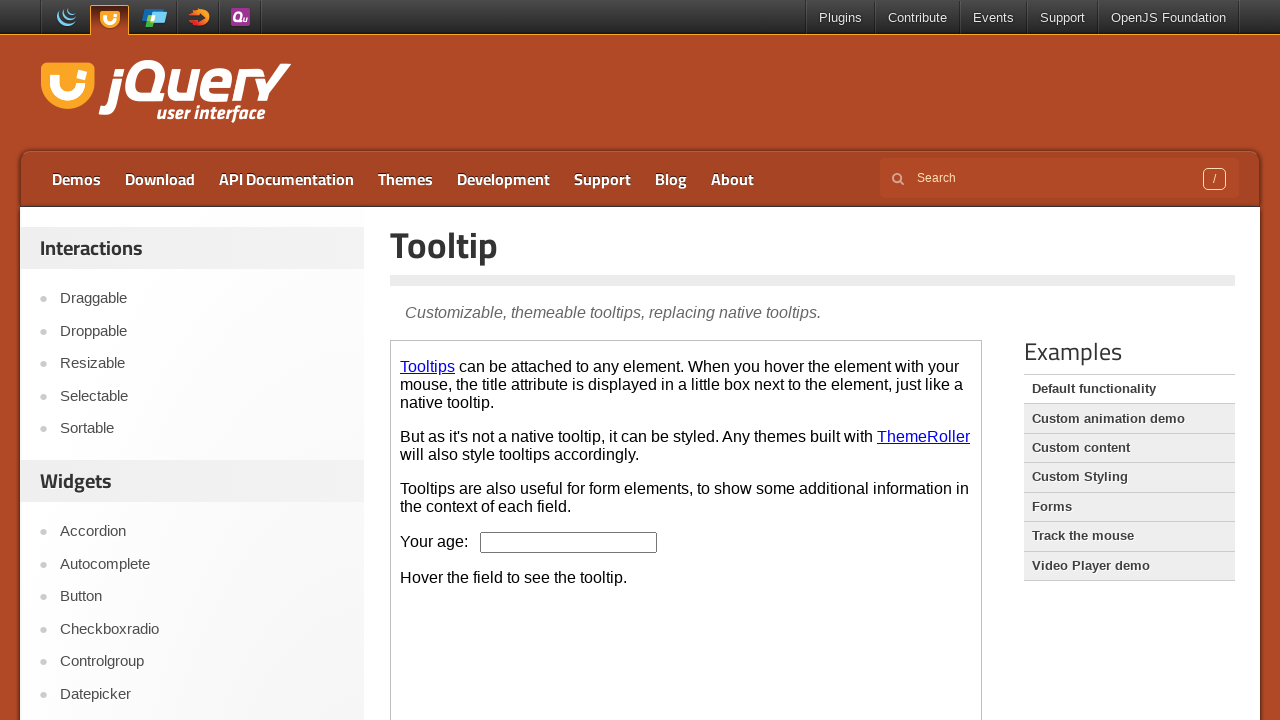

Located and switched to the demo iframe
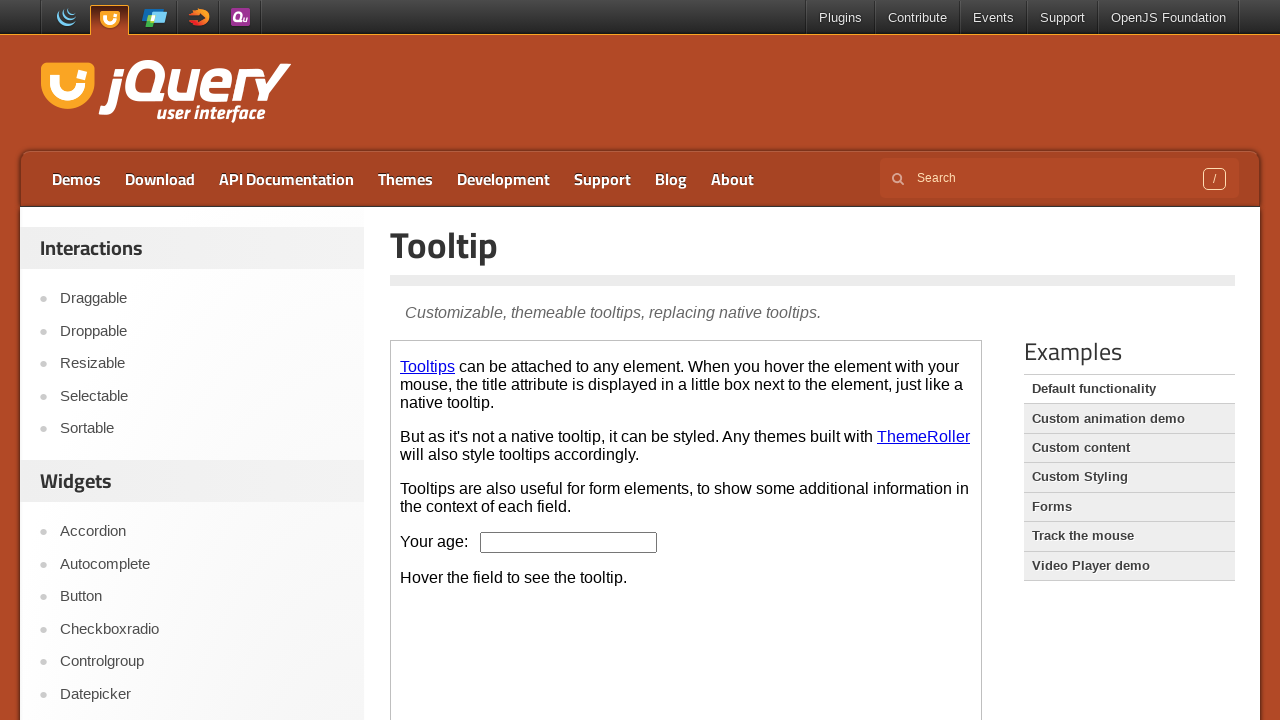

Filled age input field with value '30' on iframe.demo-frame >> nth=0 >> internal:control=enter-frame >> #age
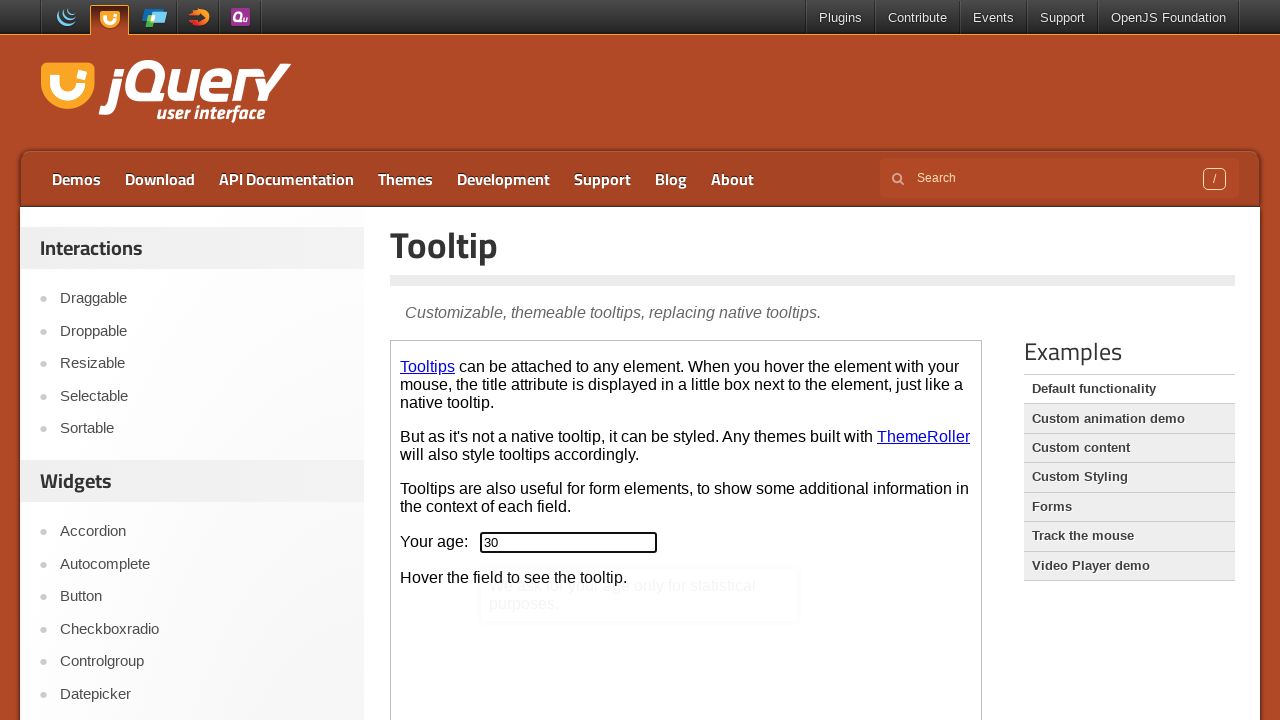

Hovered over age field to trigger tooltip at (569, 542) on iframe.demo-frame >> nth=0 >> internal:control=enter-frame >> #age
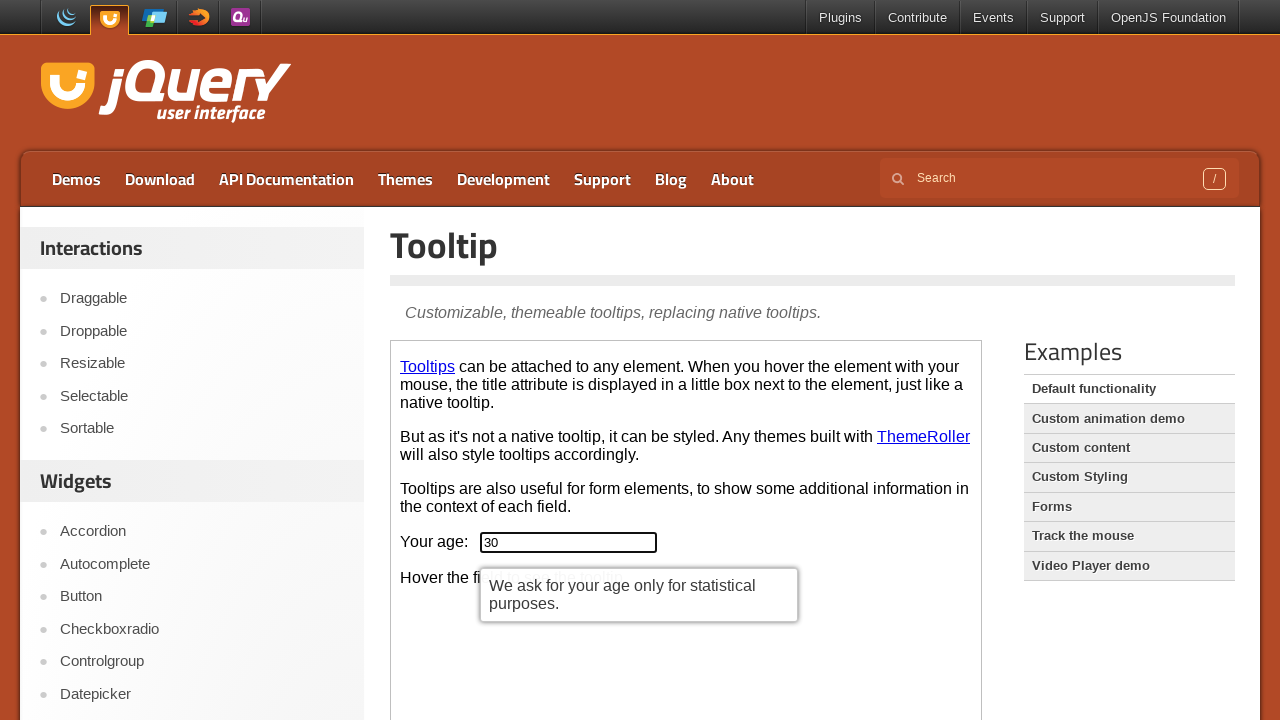

Tooltip content became visible
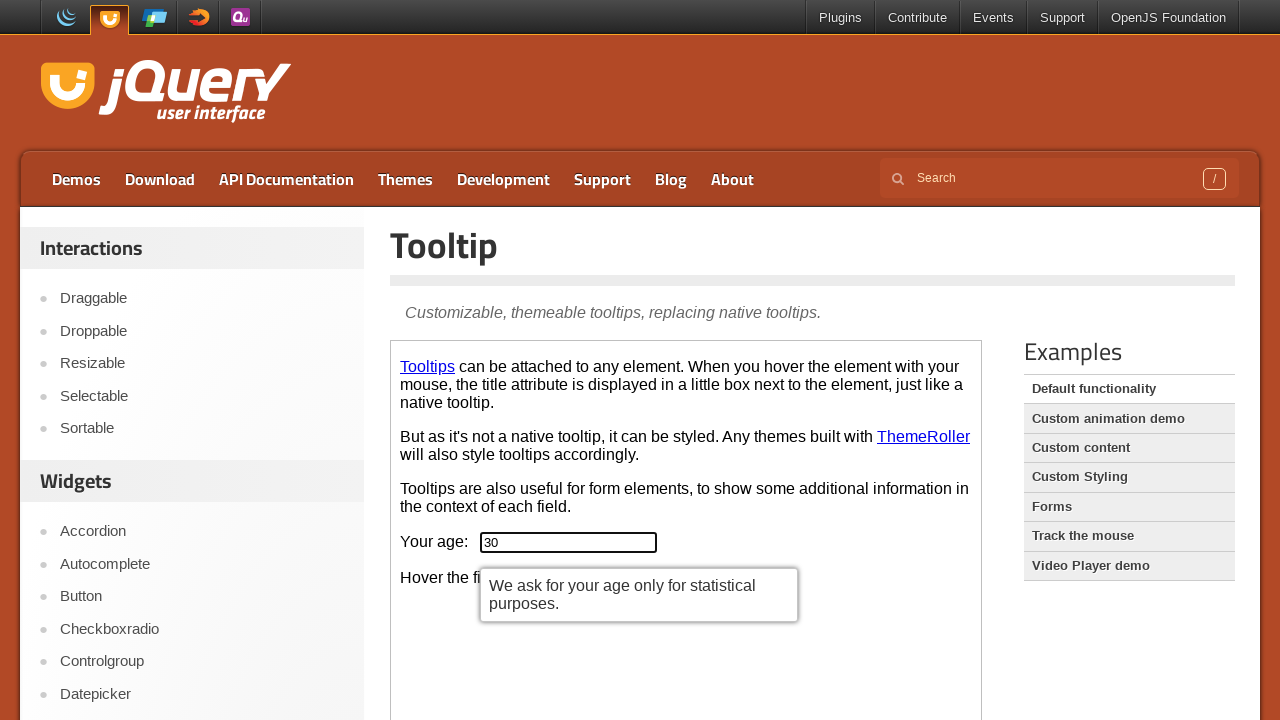

Retrieved tooltip text: 'We ask for your age only for statistical purposes.'
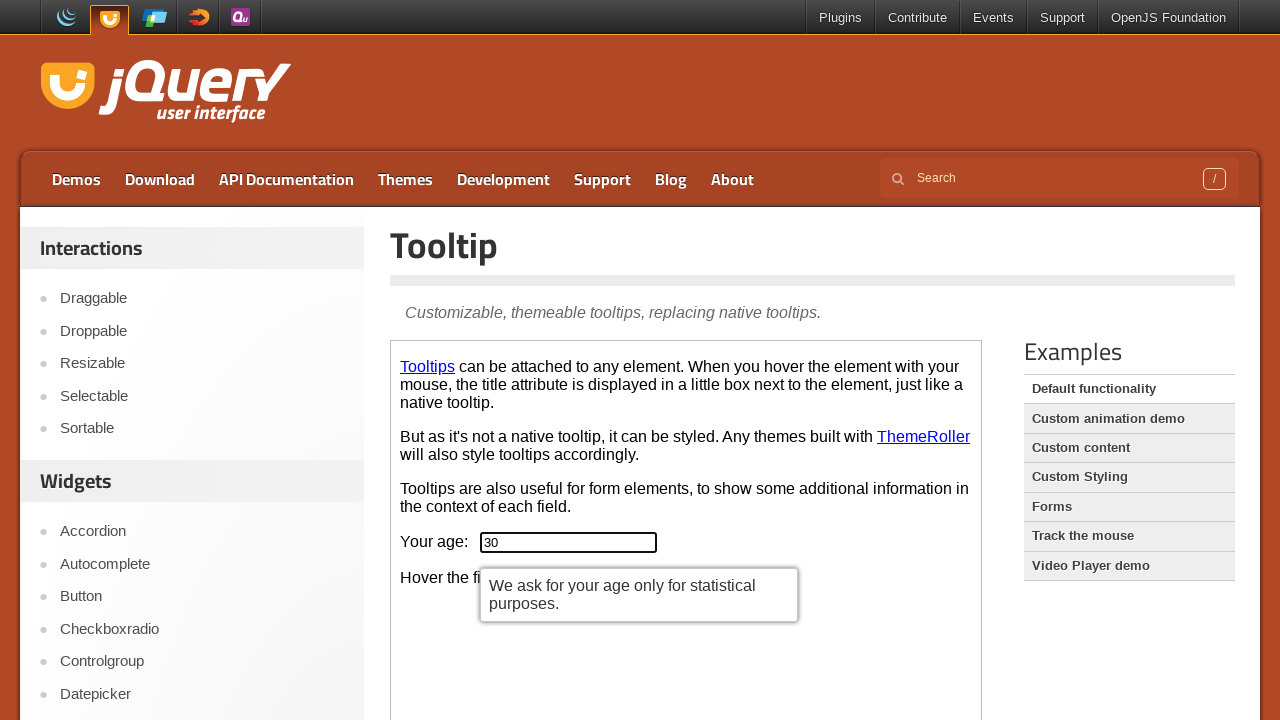

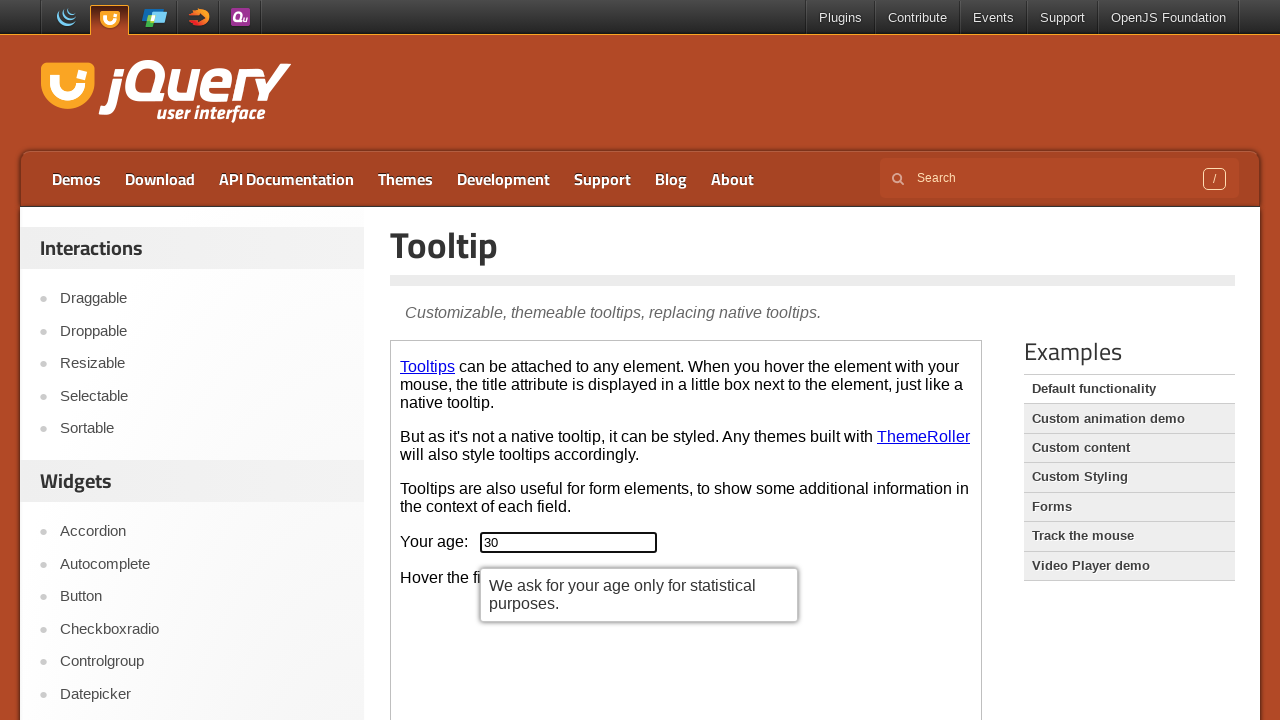